Navigates to the automation exercise website and monitors network traffic to verify secure HTTP headers are present in responses

Starting URL: https://automationexercise.com/

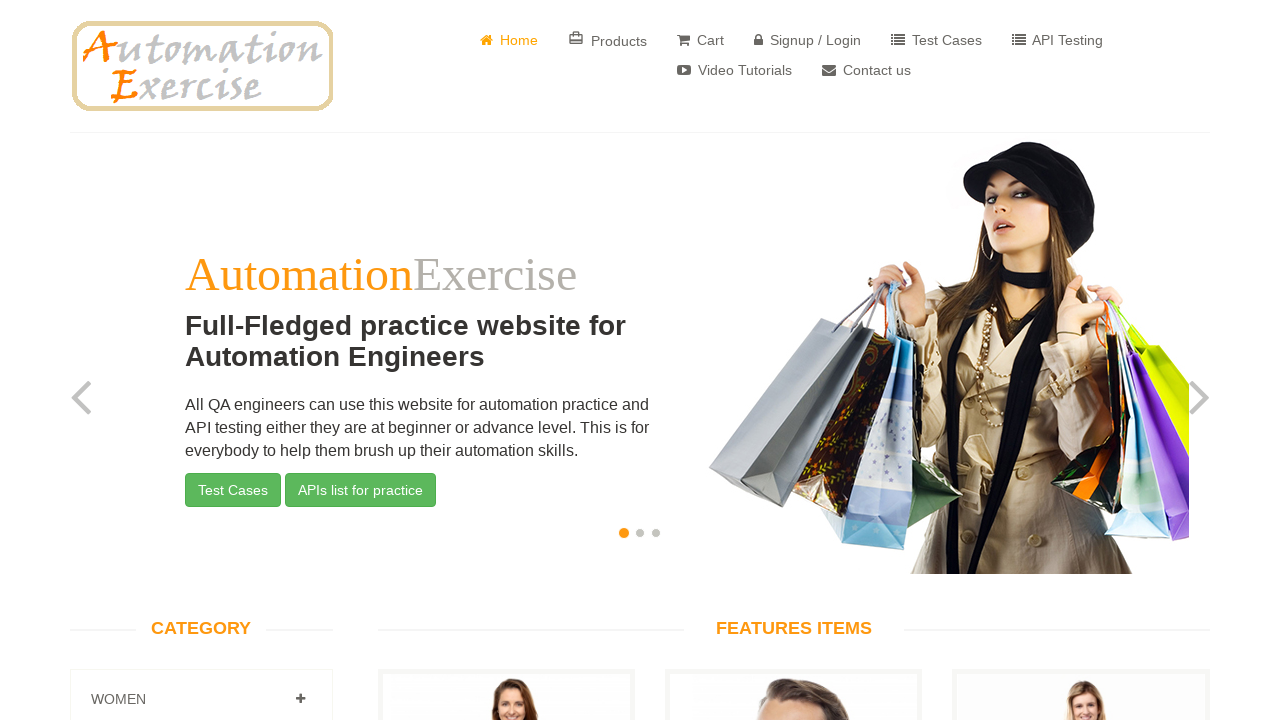

Navigated to https://automationexercise.com/
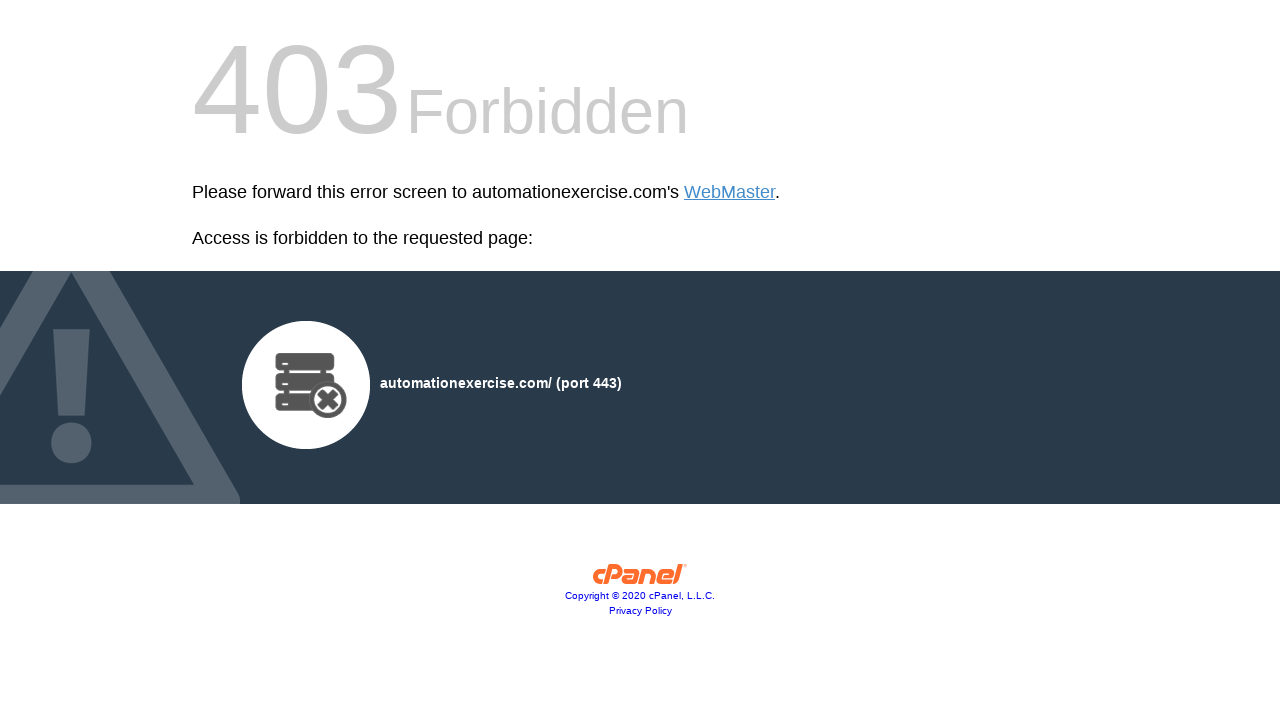

Waited for network to be idle
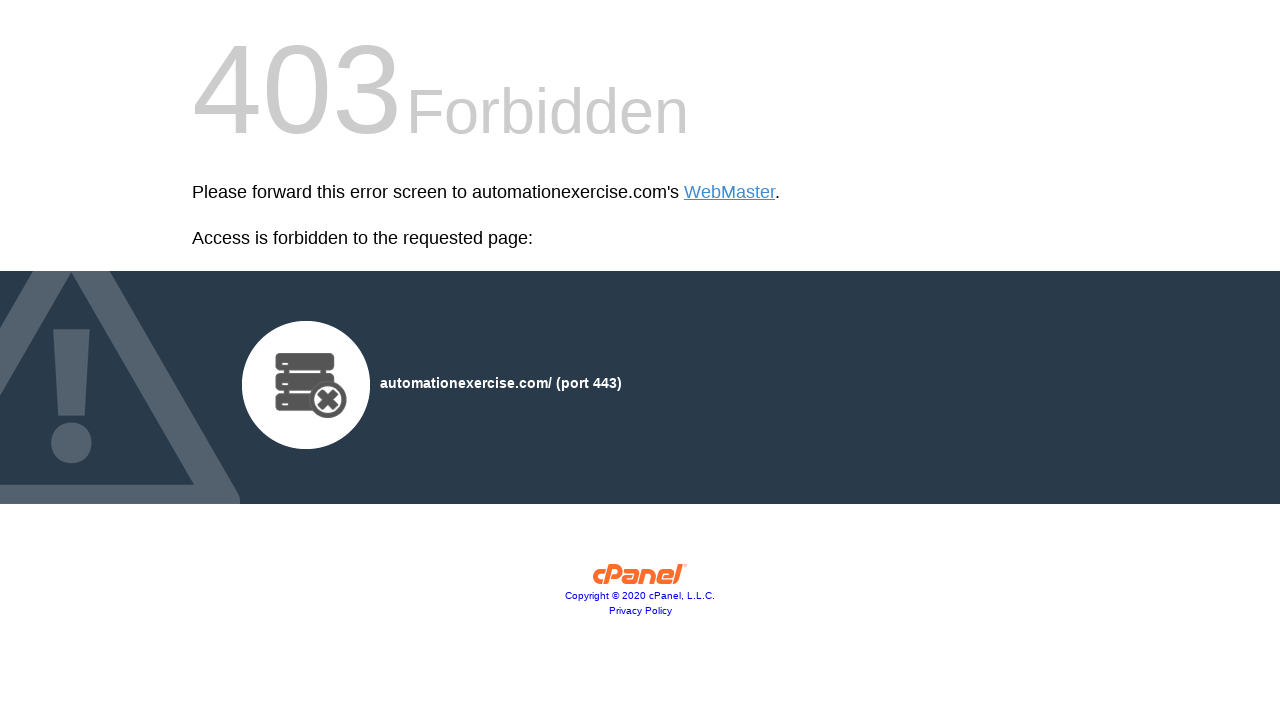

Verified page body element loaded successfully
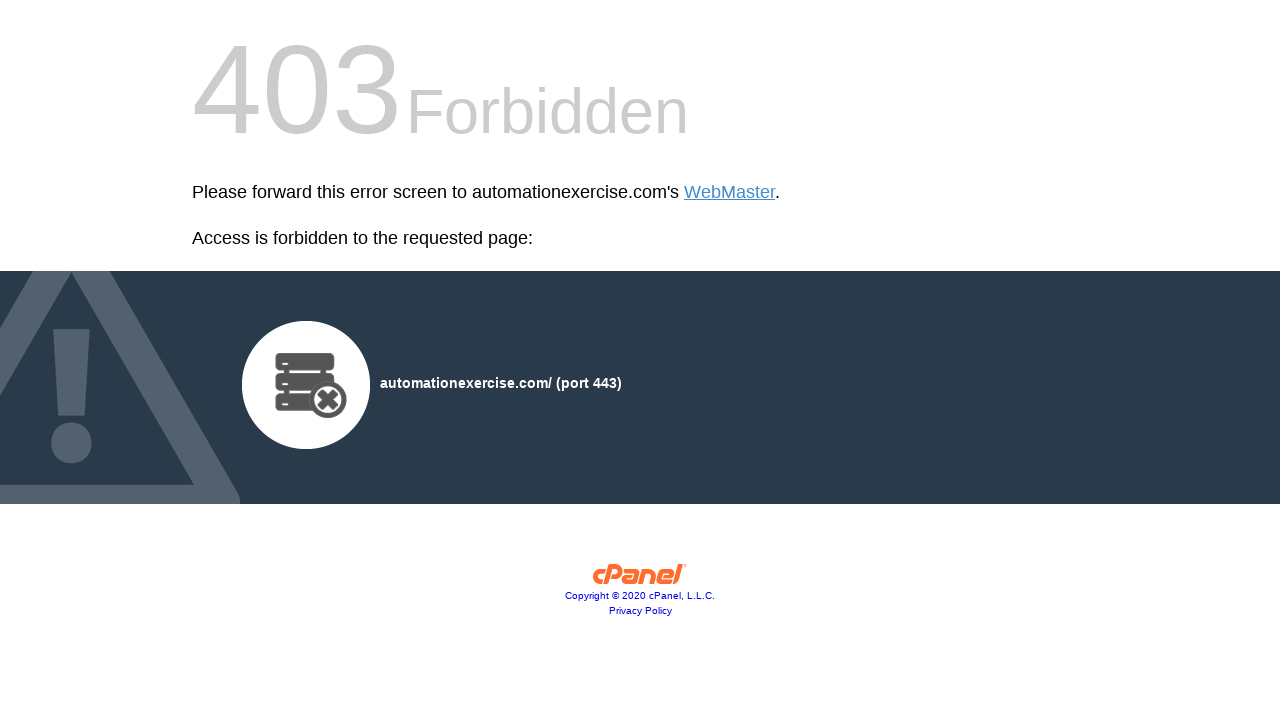

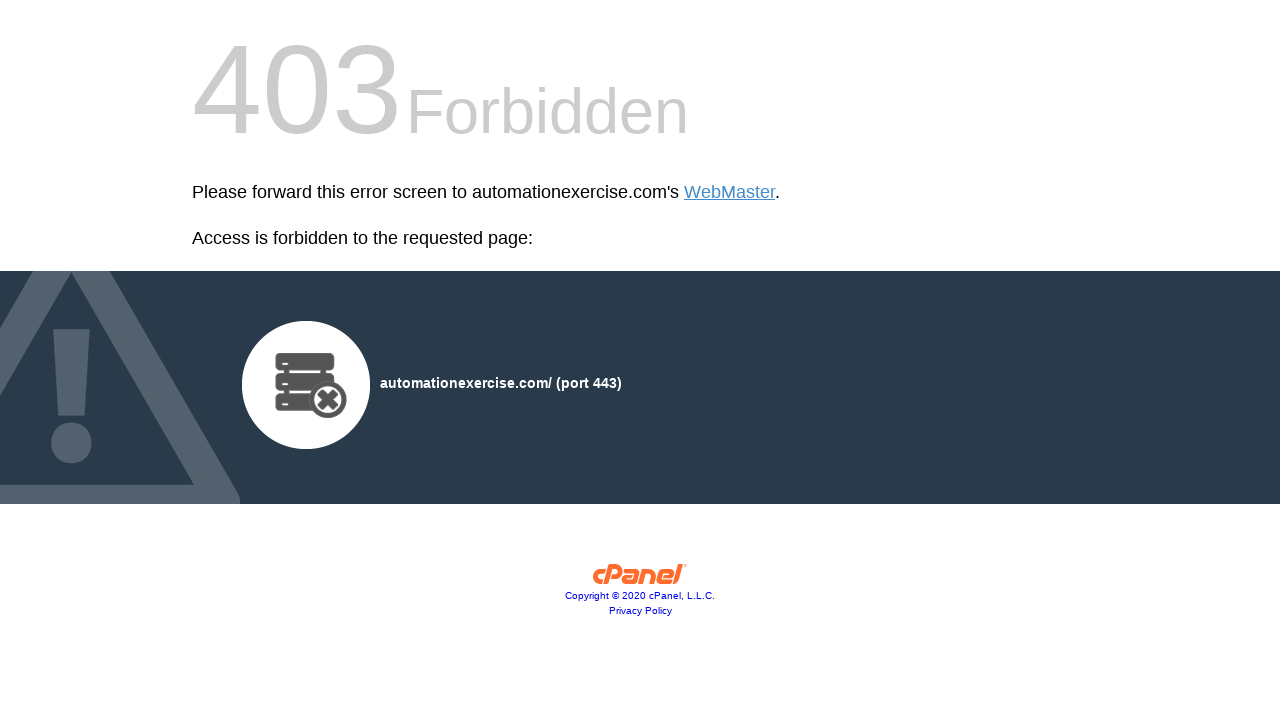